Tests scrolling functionality on a practice automation page by scrolling the window down and then scrolling within a table element with a fixed header.

Starting URL: https://rahulshettyacademy.com/AutomationPractice/

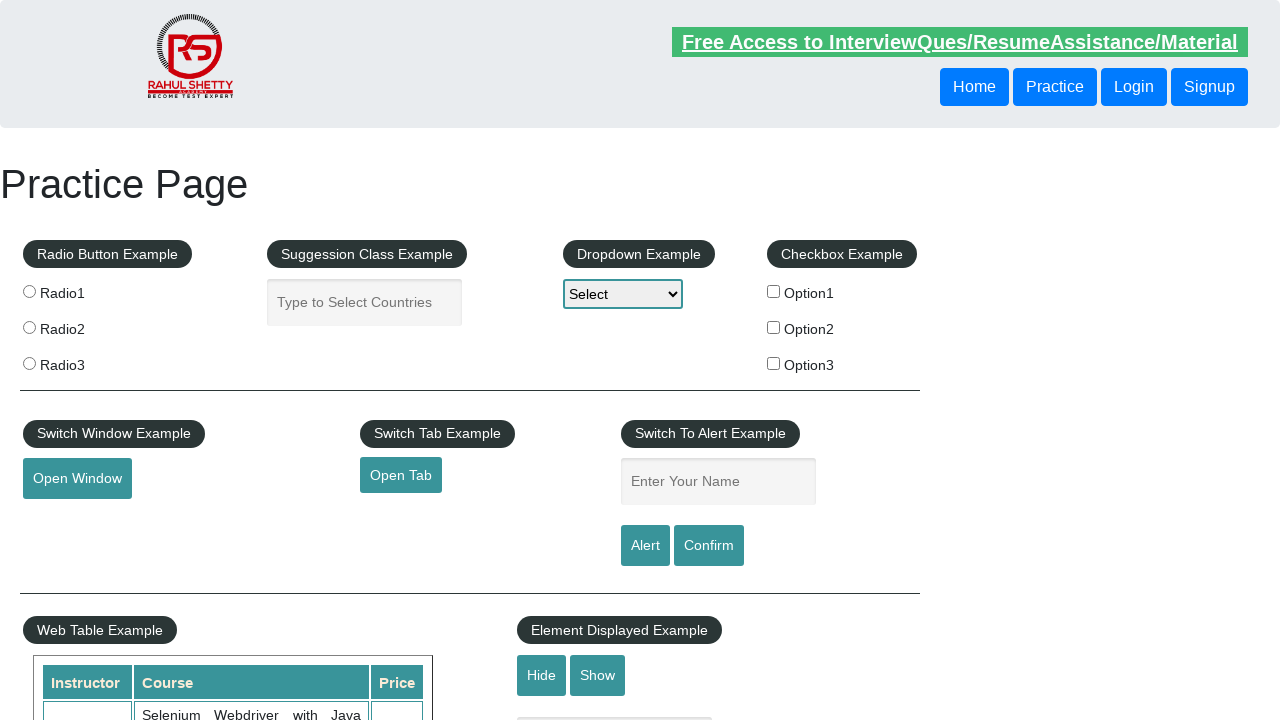

Scrolled window down by 500 pixels
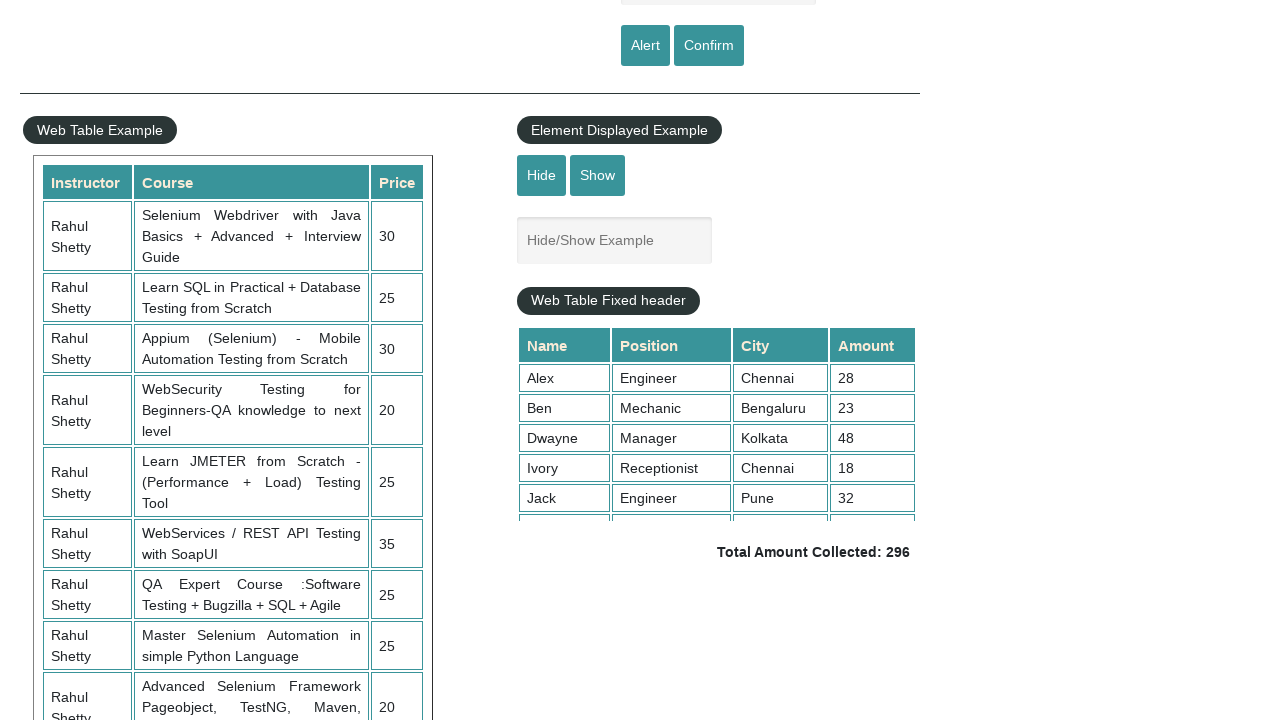

Scrolled table with fixed header to position 5000
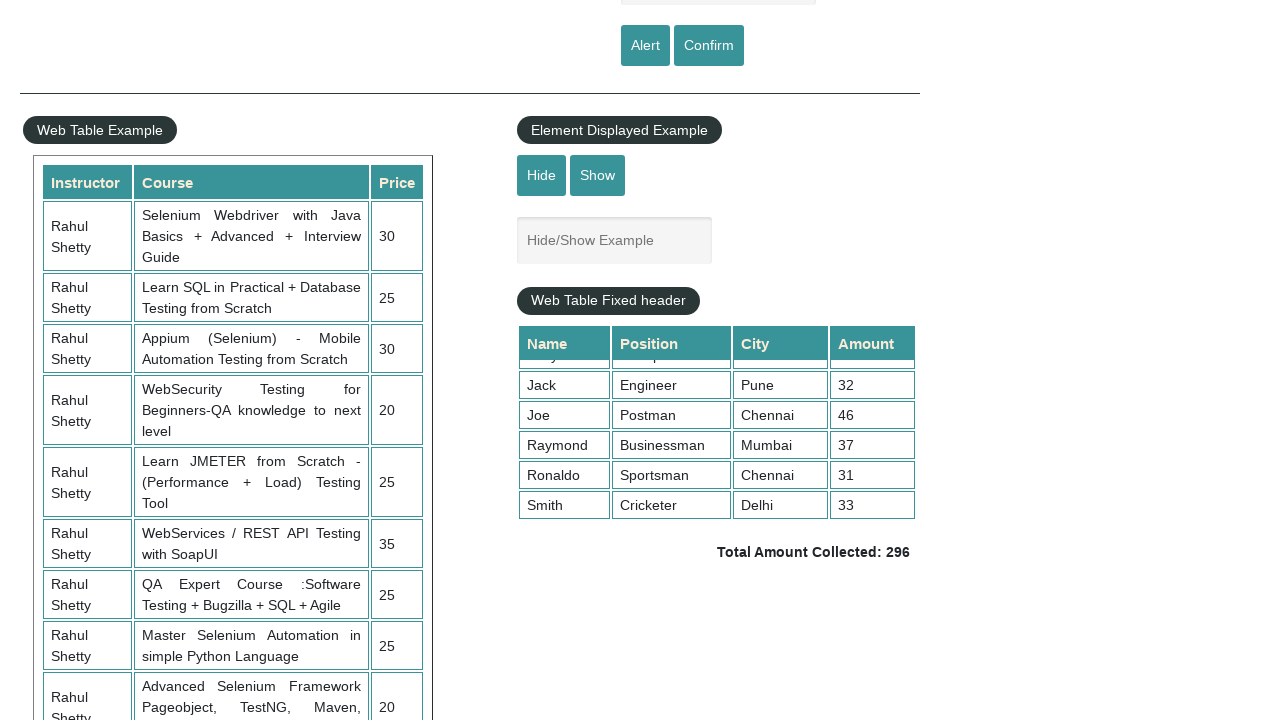

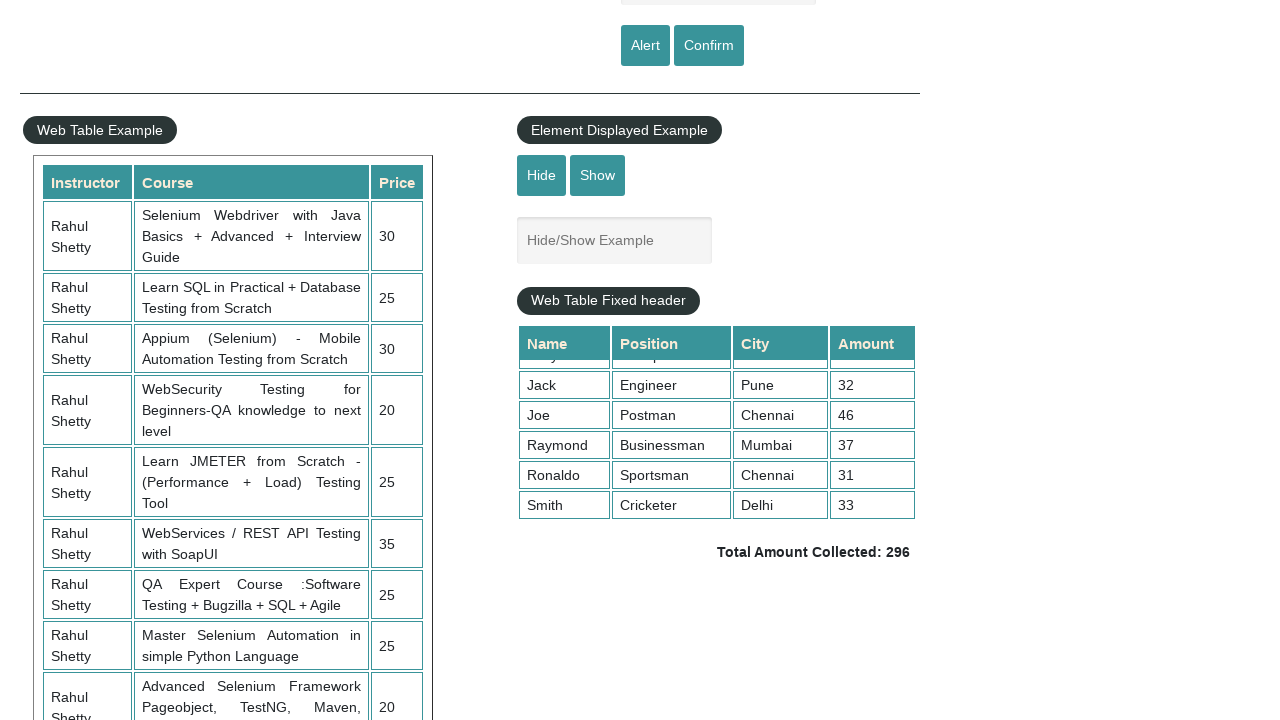